Tests checkbox element status by checking visibility, enabled state, and selection state of checkboxes, then clicks a checkbox and verifies its selection state changes

Starting URL: http://samples.gwtproject.org/samples/Showcase/Showcase.html#!CwCheckBox

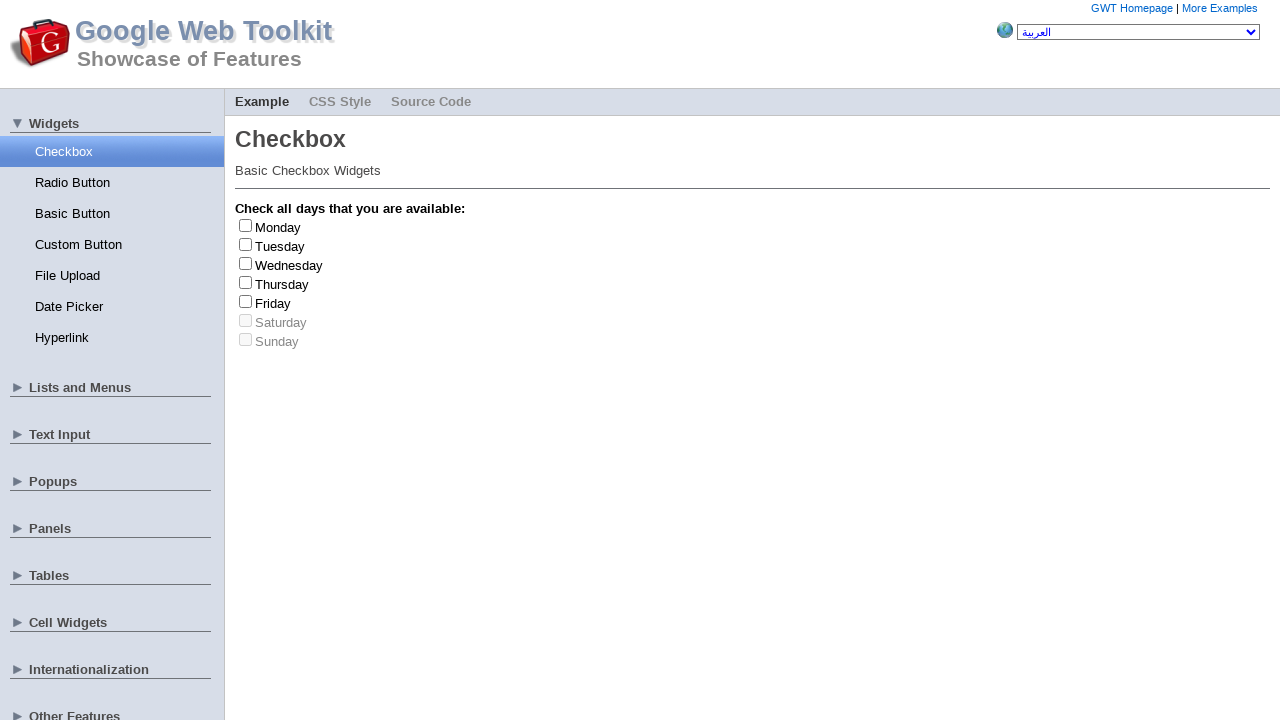

Waited for Tuesday checkbox to be visible
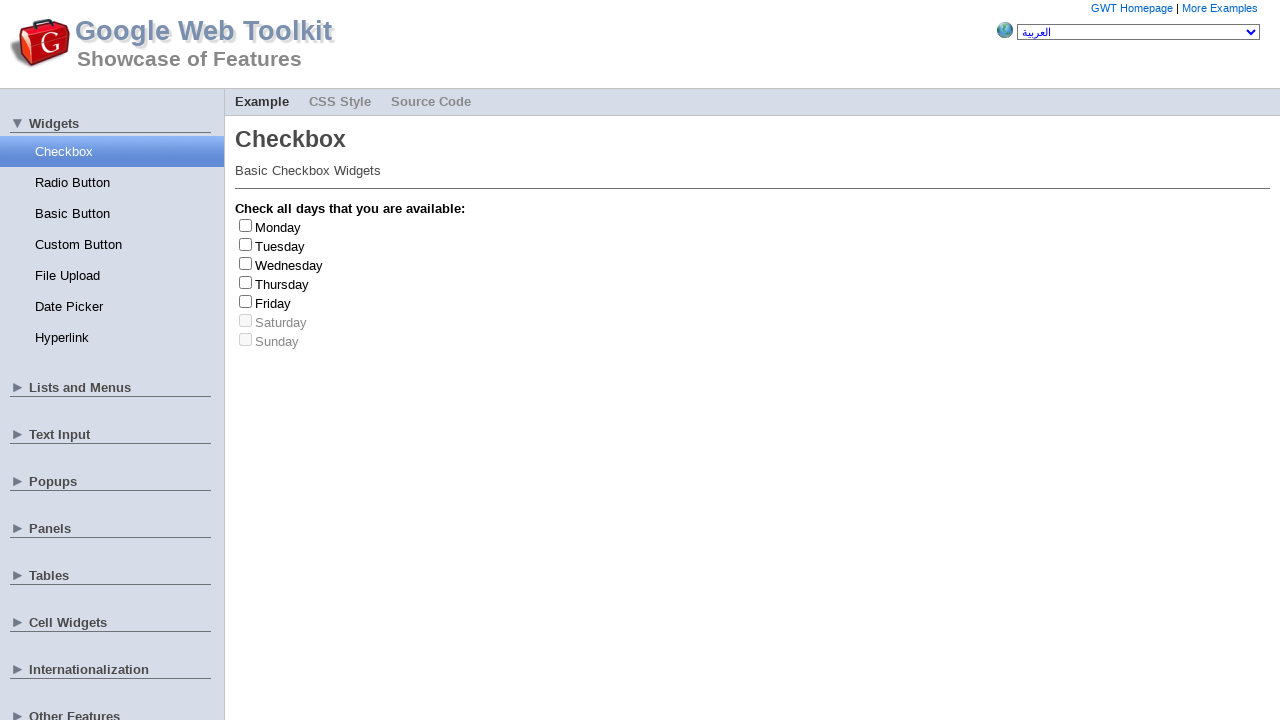

Located the Tuesday checkbox element
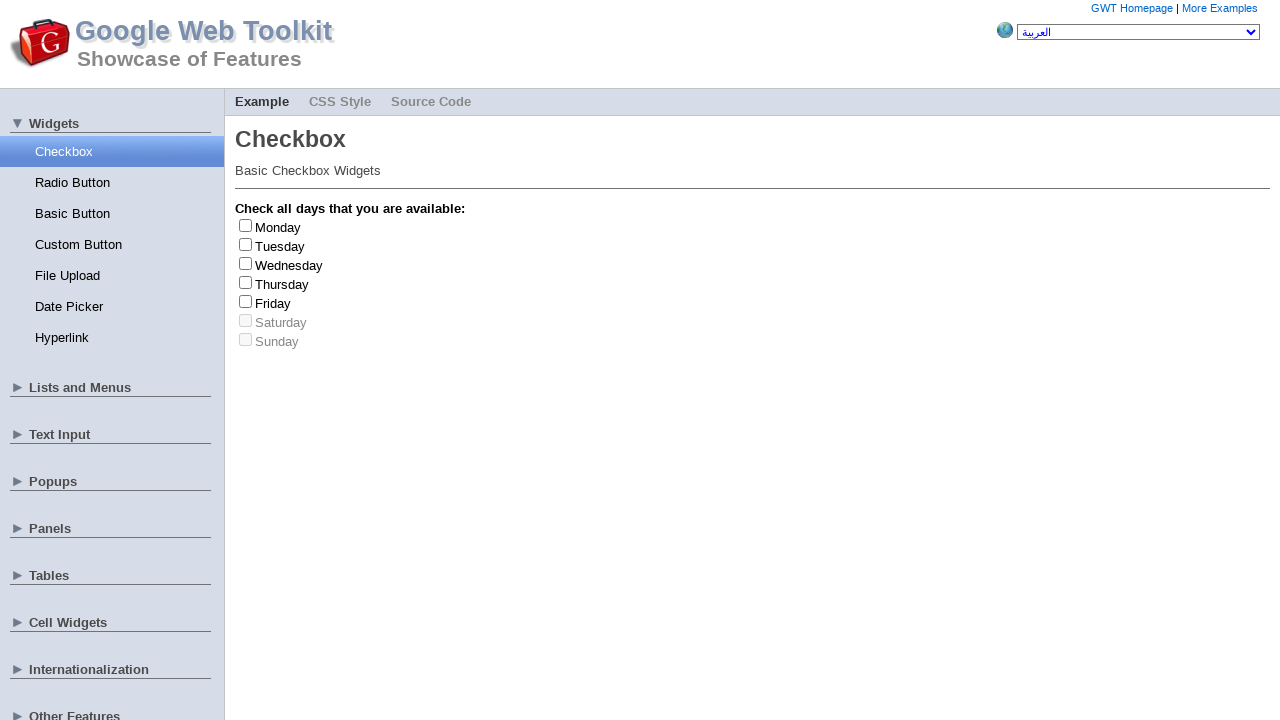

Clicked the Tuesday checkbox at (246, 244) on #gwt-debug-cwCheckBox-Tuesday-input
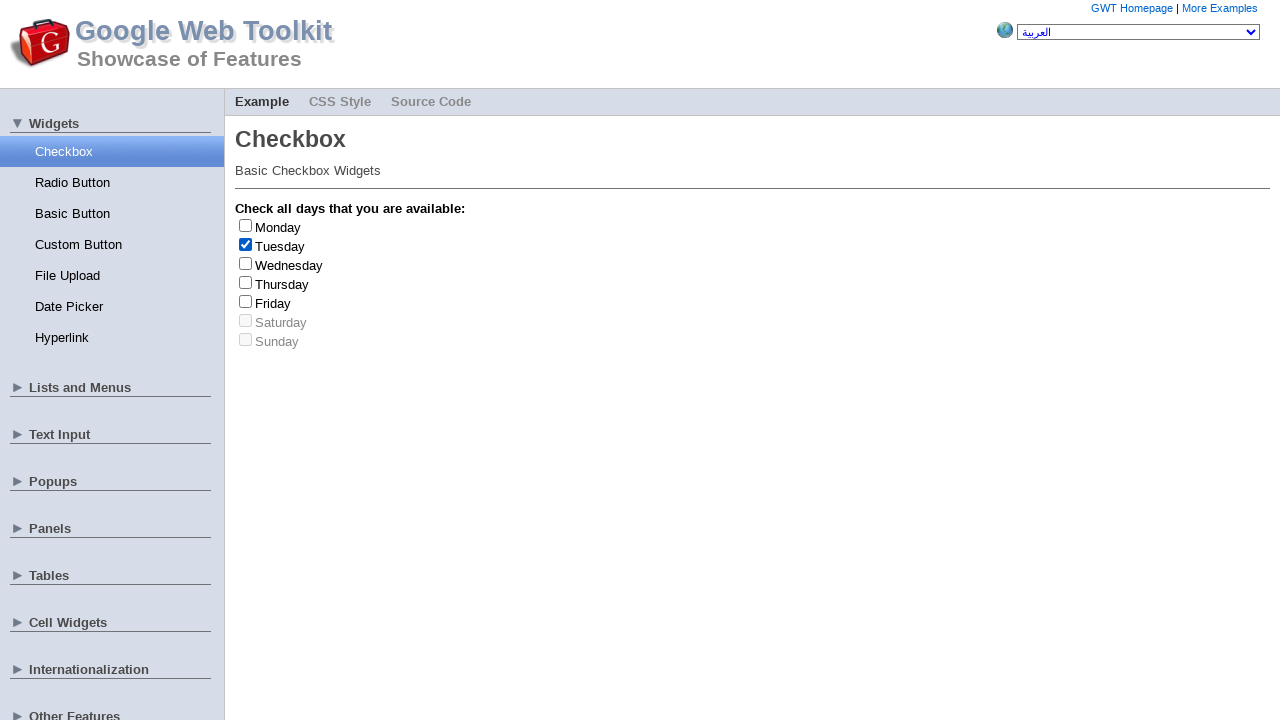

Waited for Saturday checkbox to be visible
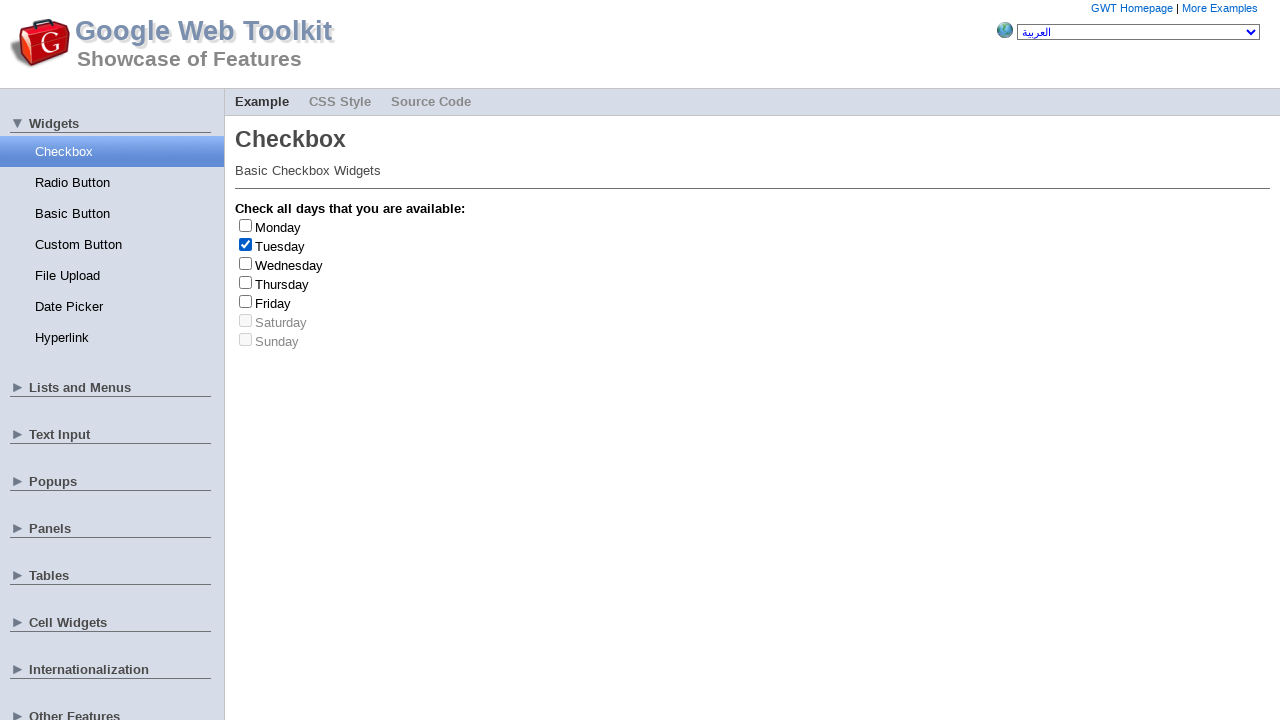

Located the Saturday checkbox element
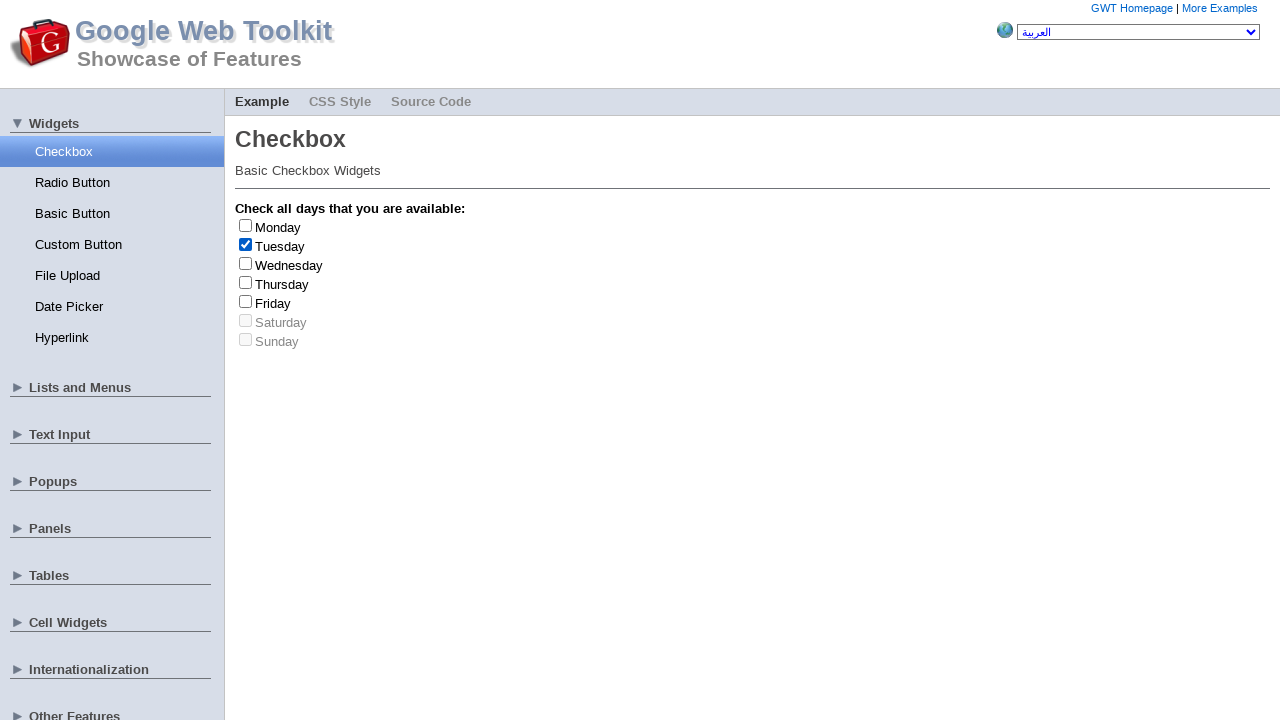

Confirmed Saturday checkbox is visible
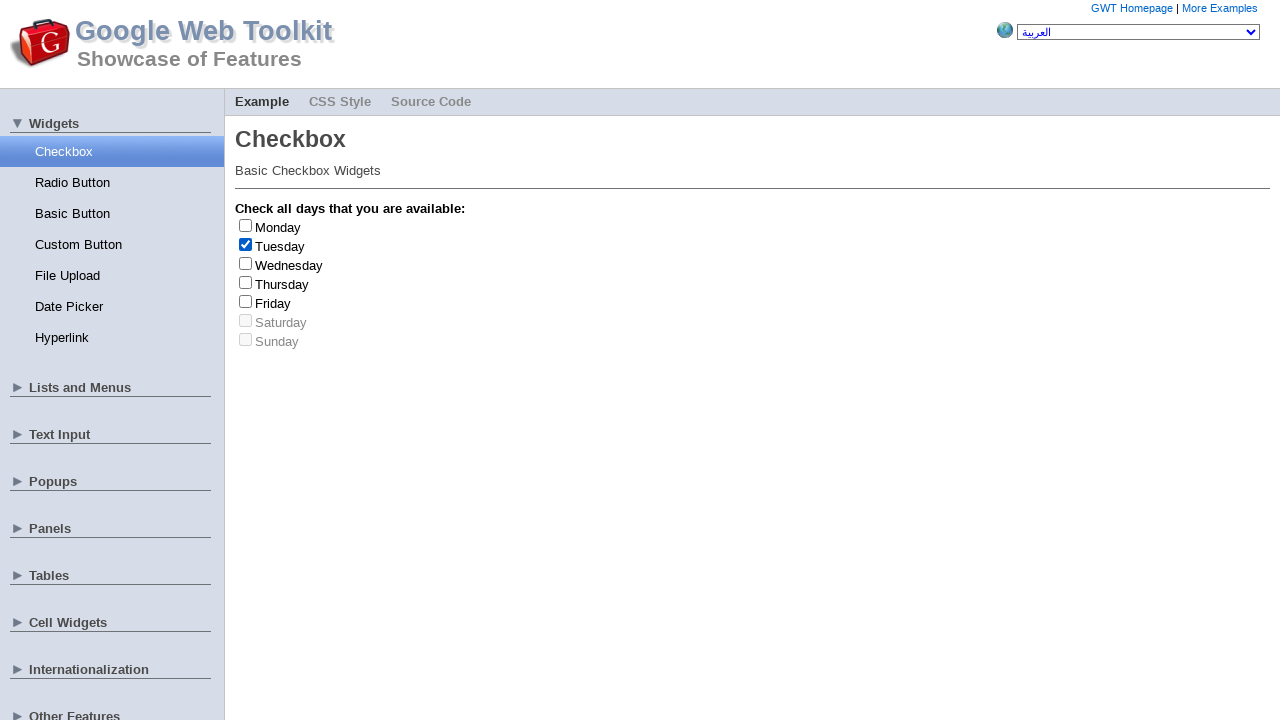

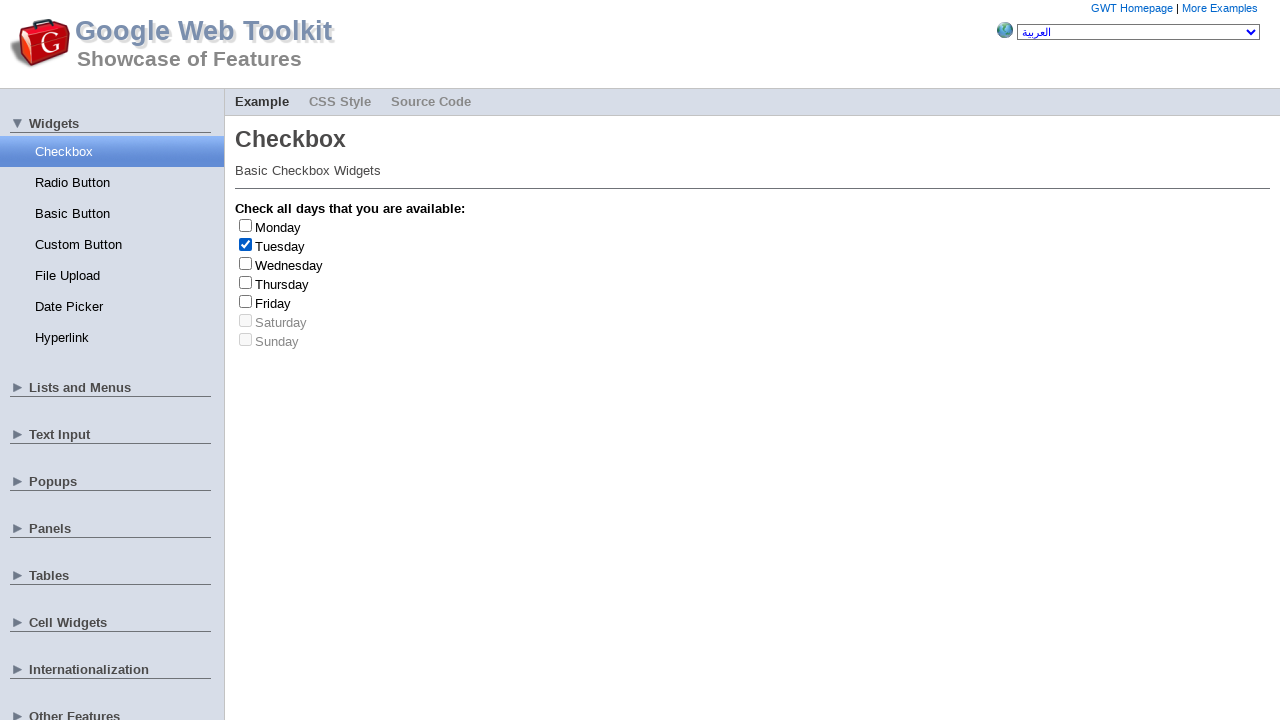